Tests the levelset.com website by clicking the "Get paid" link and verifying that the "Exchange a Waiver" option displays with a price of "Free"

Starting URL: https://www.levelset.com/

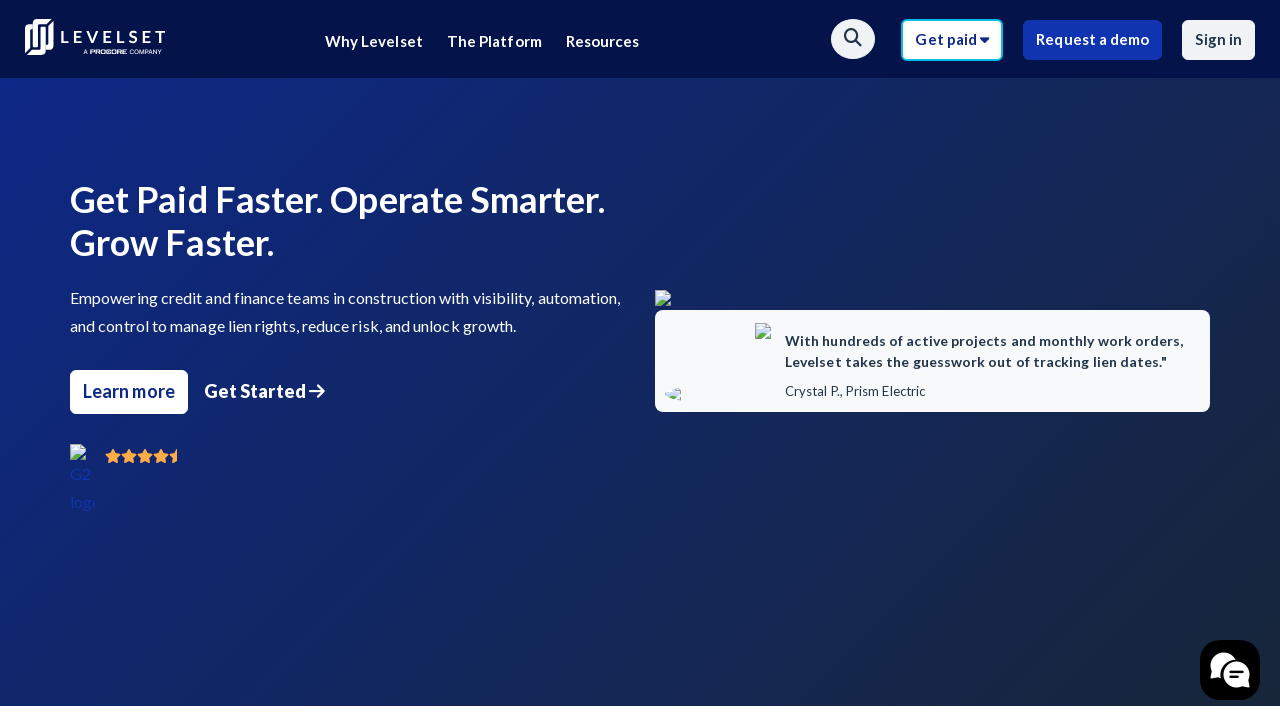

Waited for 'Get paid' link to appear
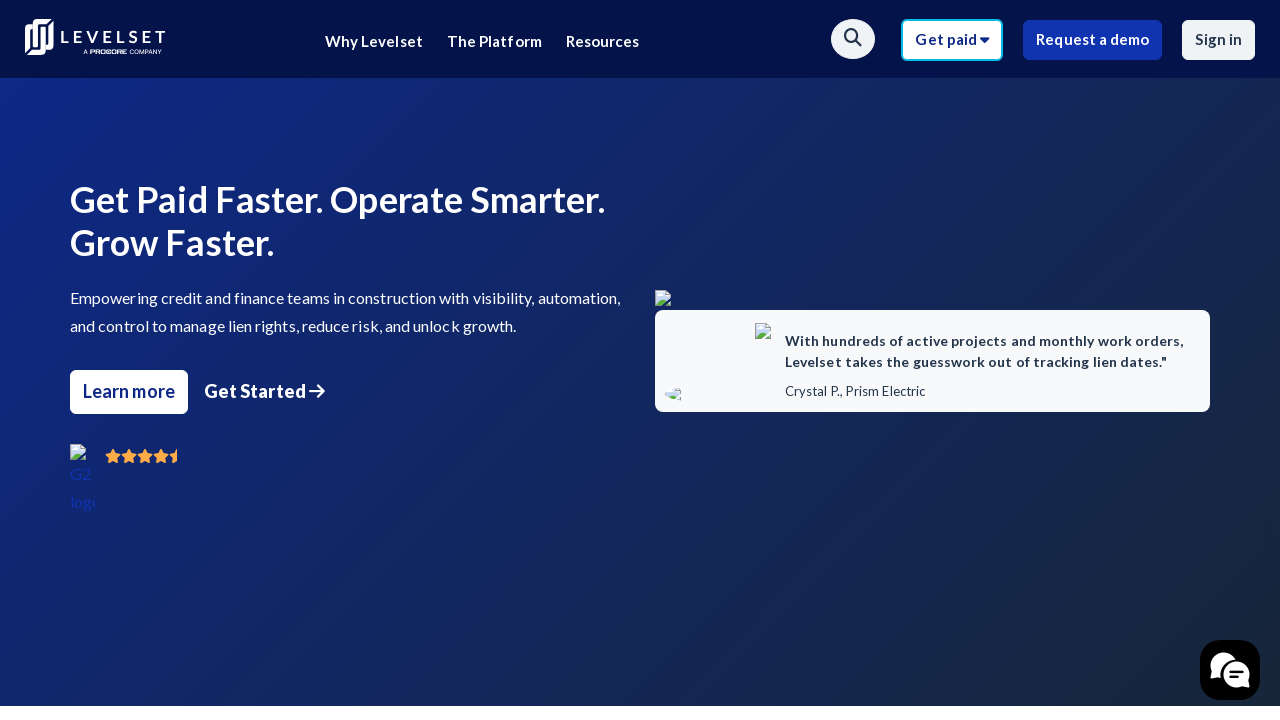

Clicked the 'Get paid' link at (952, 40) on xpath=//a[contains(text(),'Get paid')]
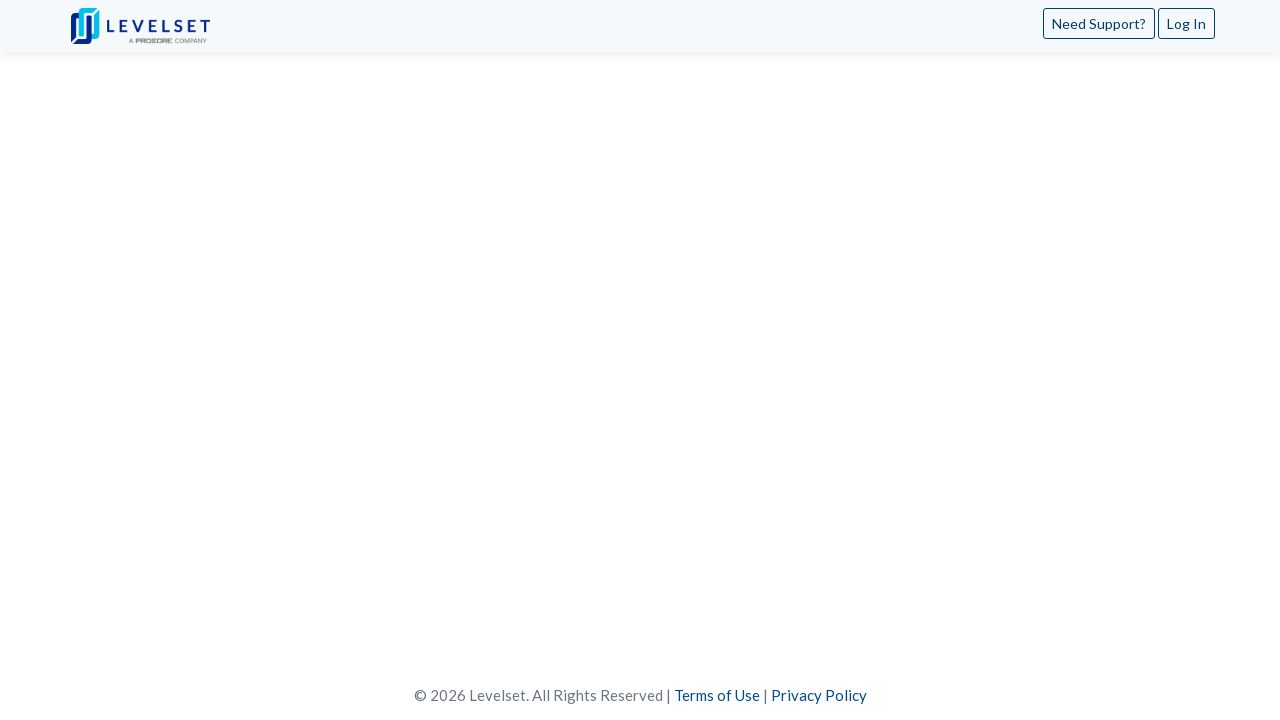

Waited for 'Exchange a Waiver' element to appear
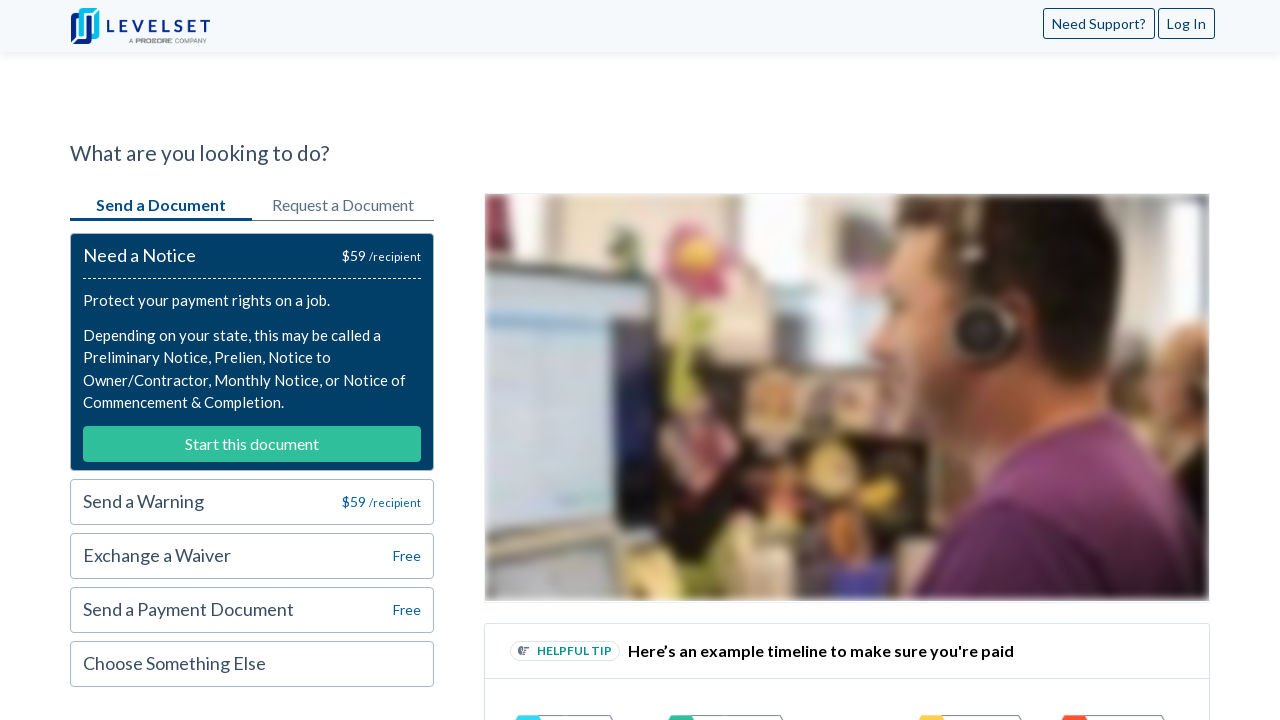

Waited for price element to appear next to 'Exchange a Waiver'
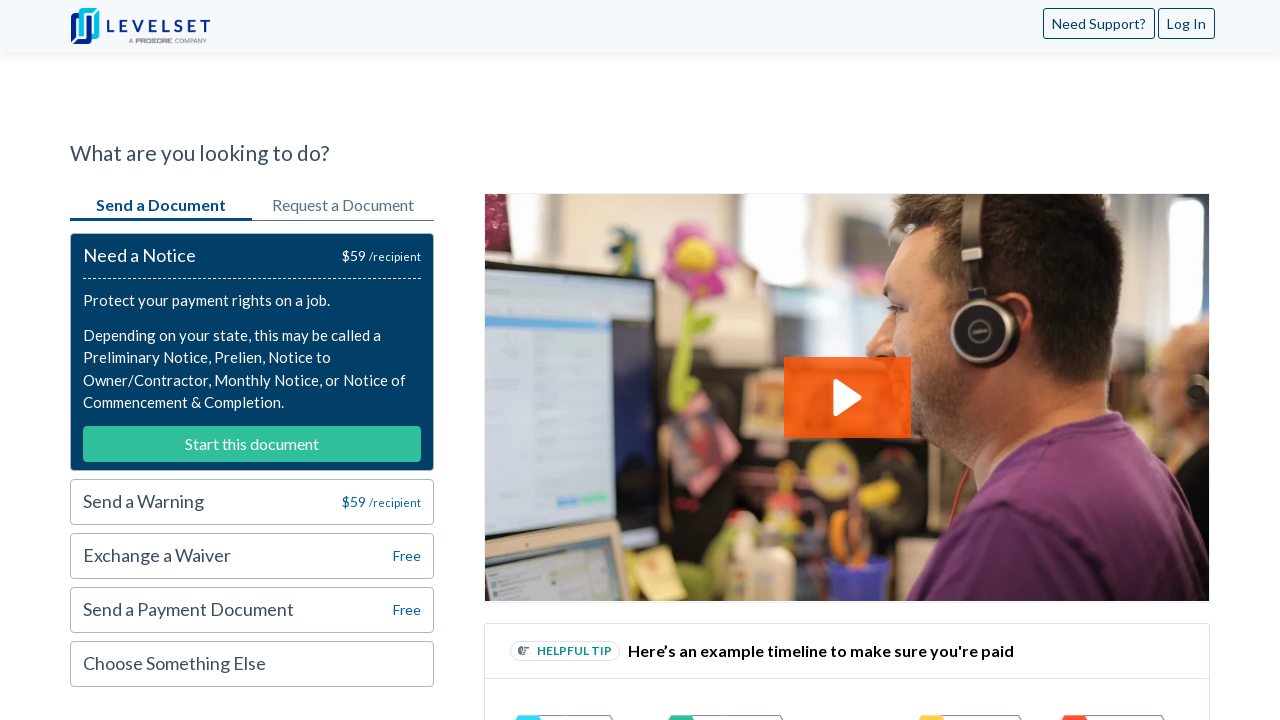

Verified that 'Exchange a Waiver' displays with price of 'Free'
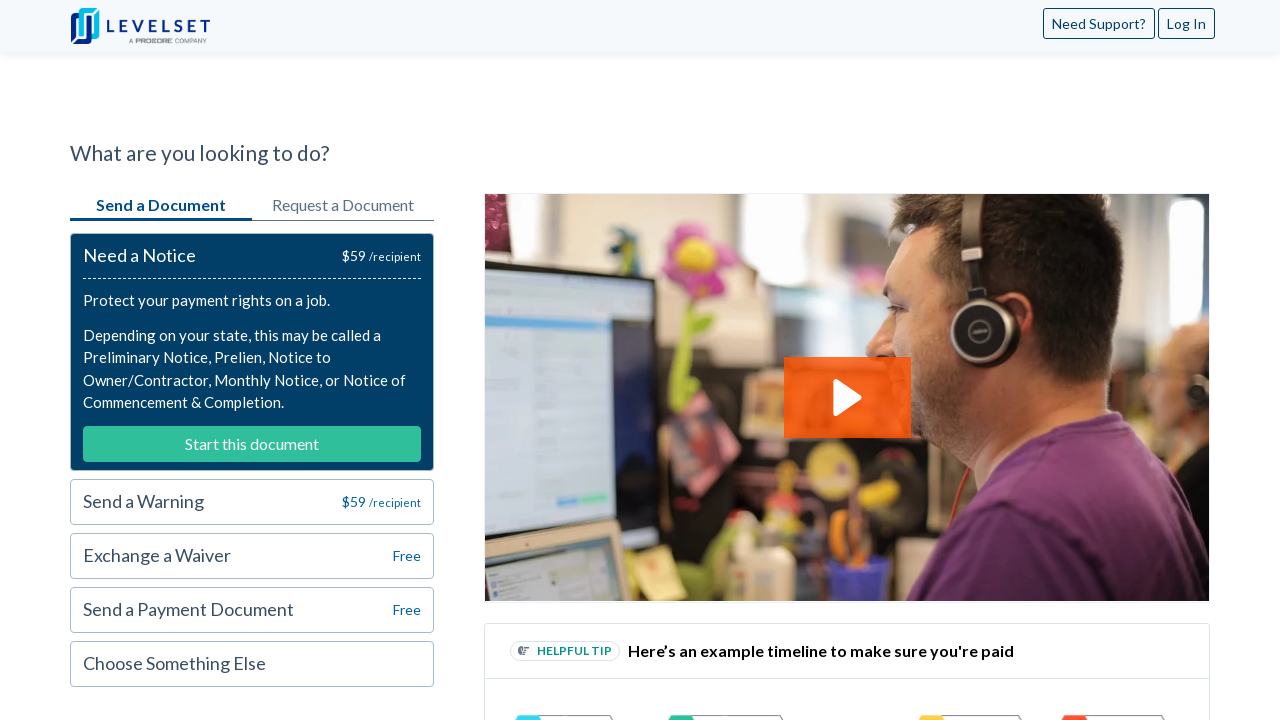

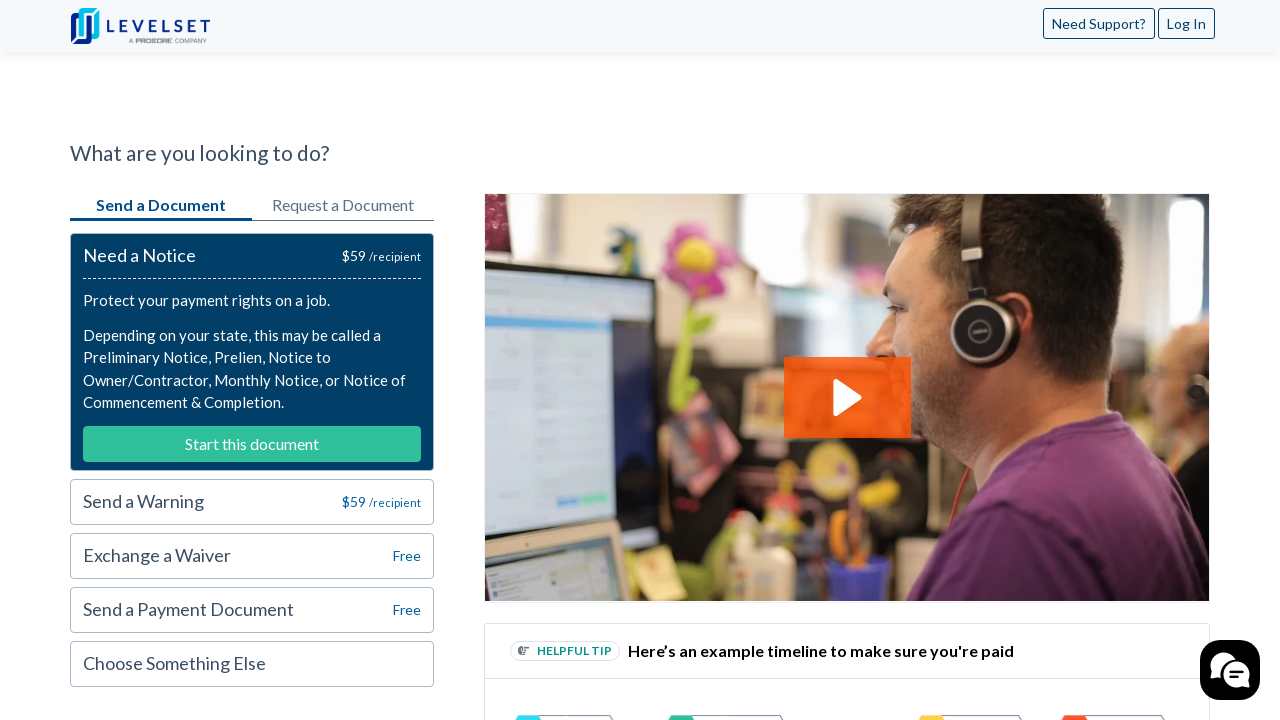